Tests that JUnit5 code examples for Soft Assertions are present on the Selenide Wiki page by navigating to the Wiki tab and clicking on Soft Assertions link

Starting URL: https://github.com/selenide/selenide

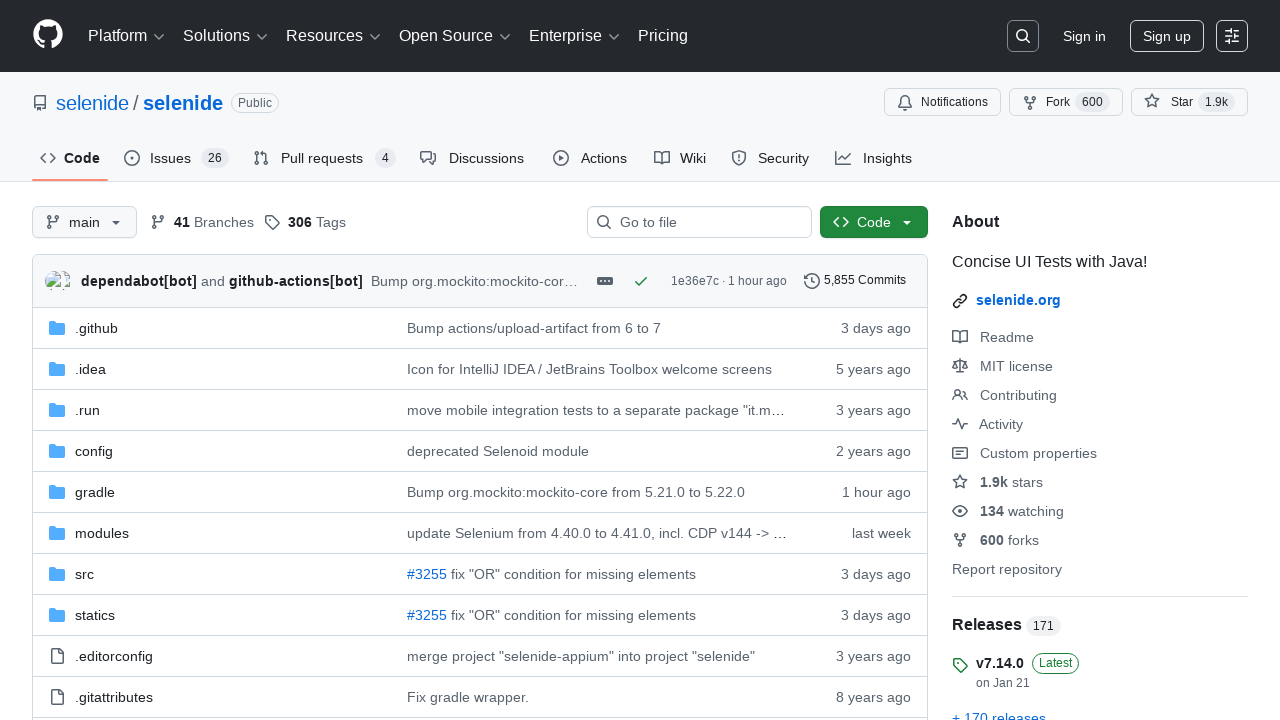

Clicked on the Wiki tab at (680, 158) on #wiki-tab
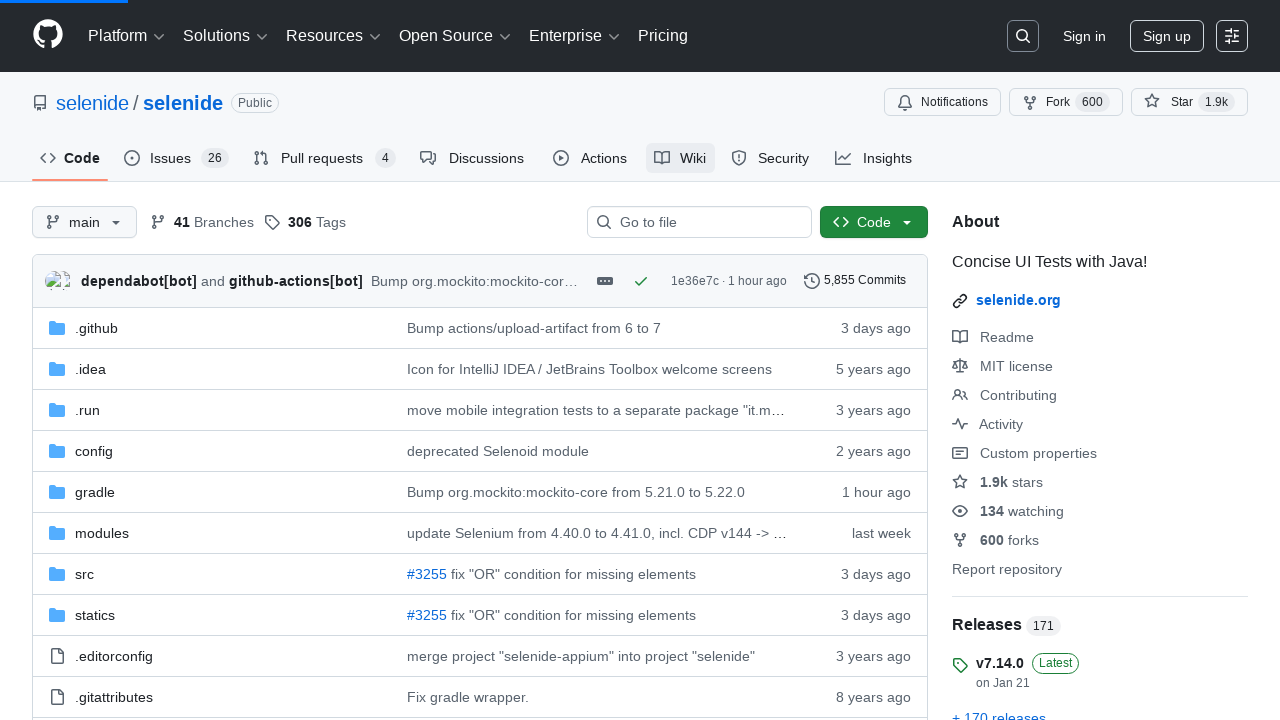

Clicked on the Soft Assertions link in the wiki at (116, 360) on .markdown-body a >> internal:has-text="Soft Assertions"i
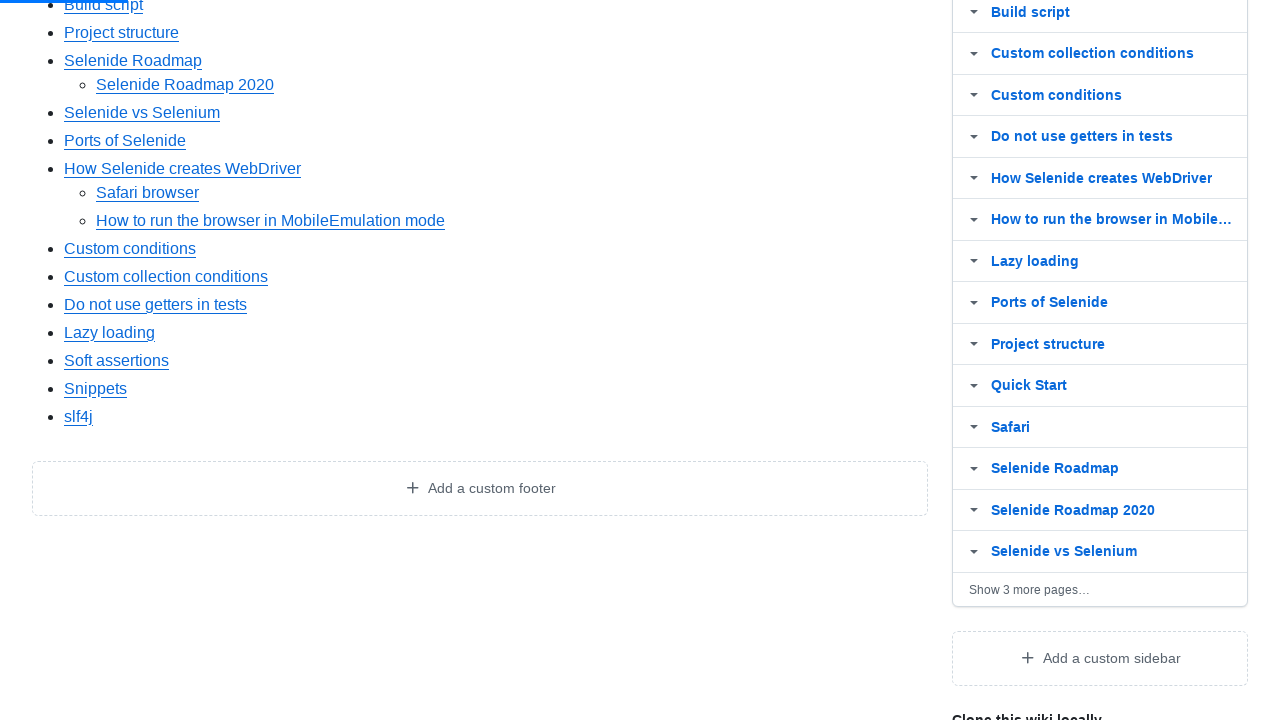

JUnit5 section header became visible
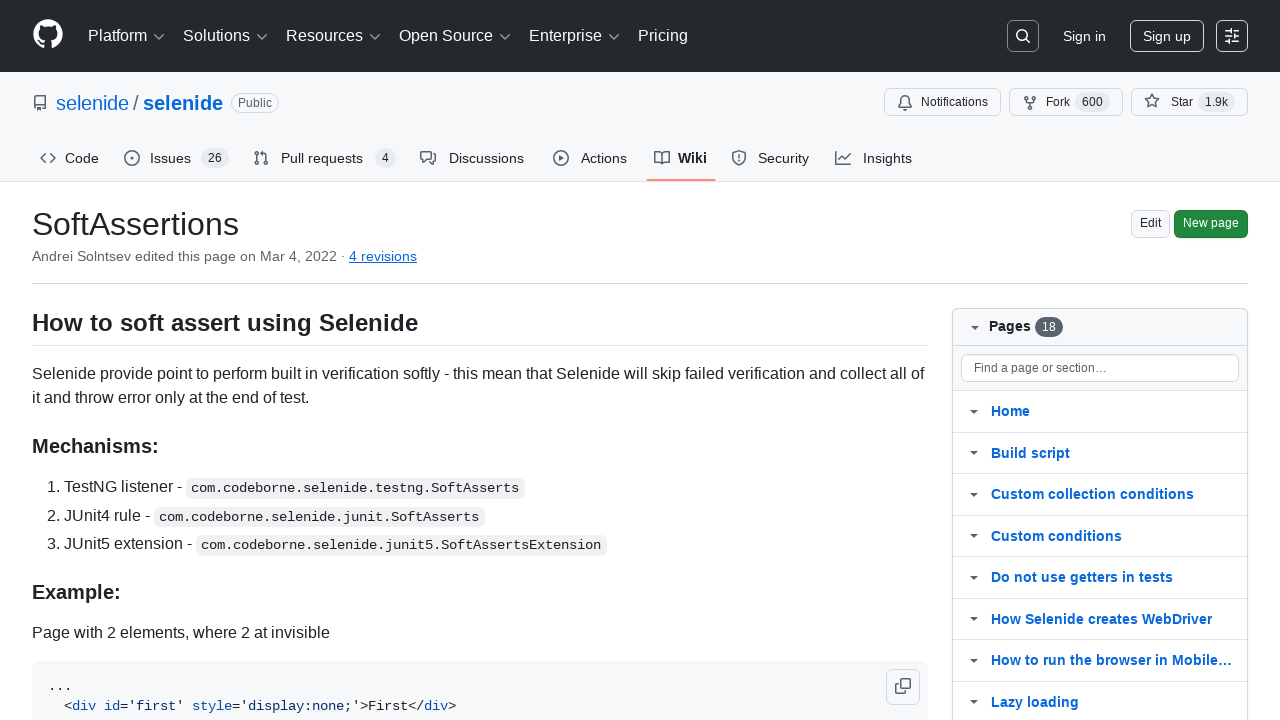

Code example block loaded
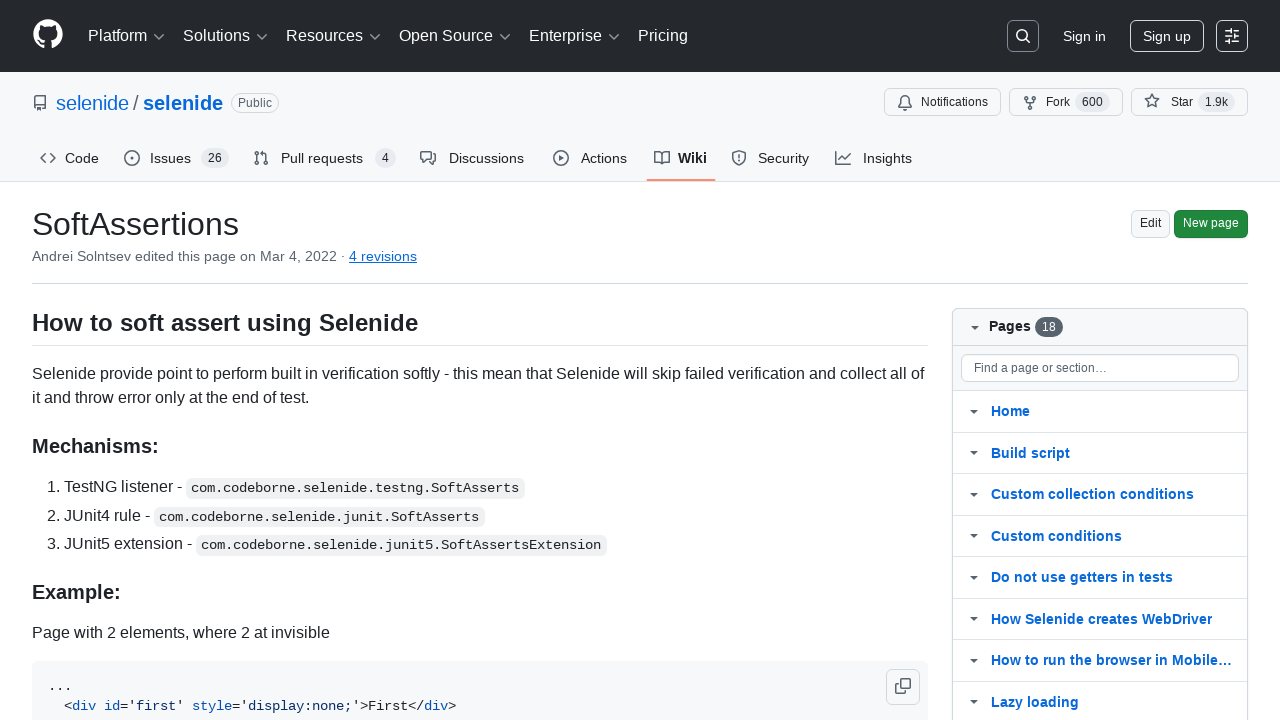

First code example became visible
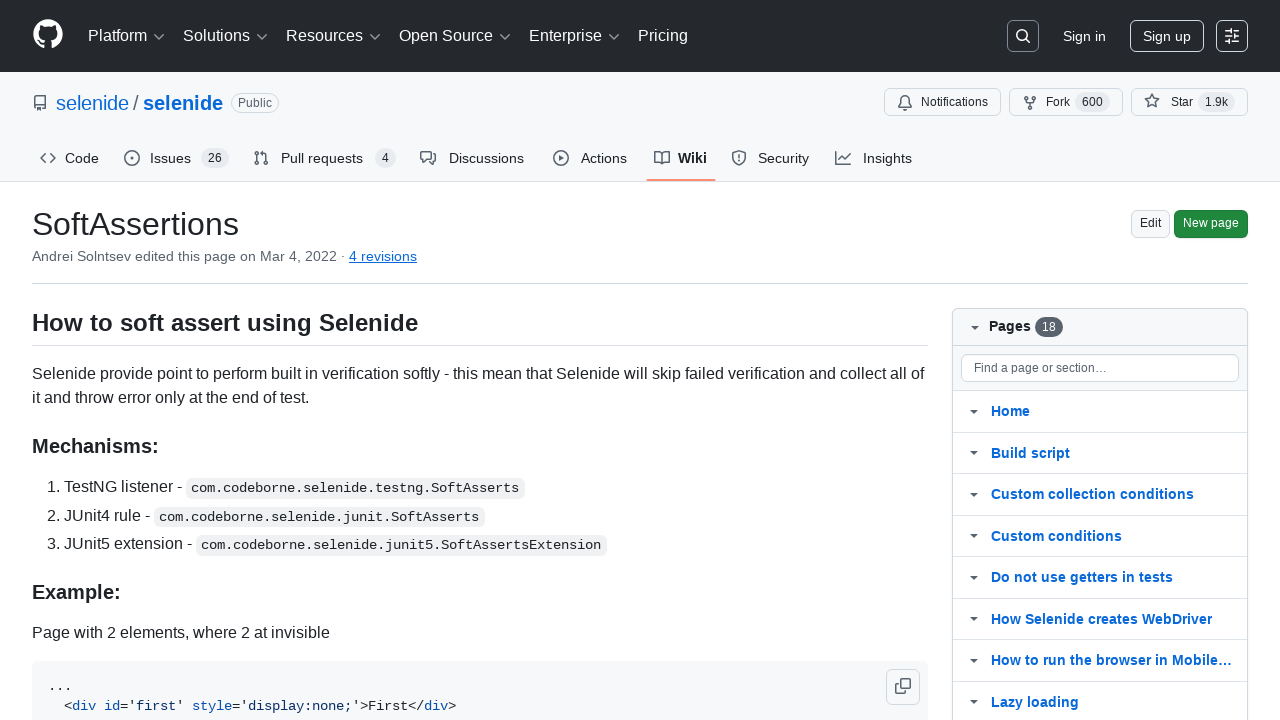

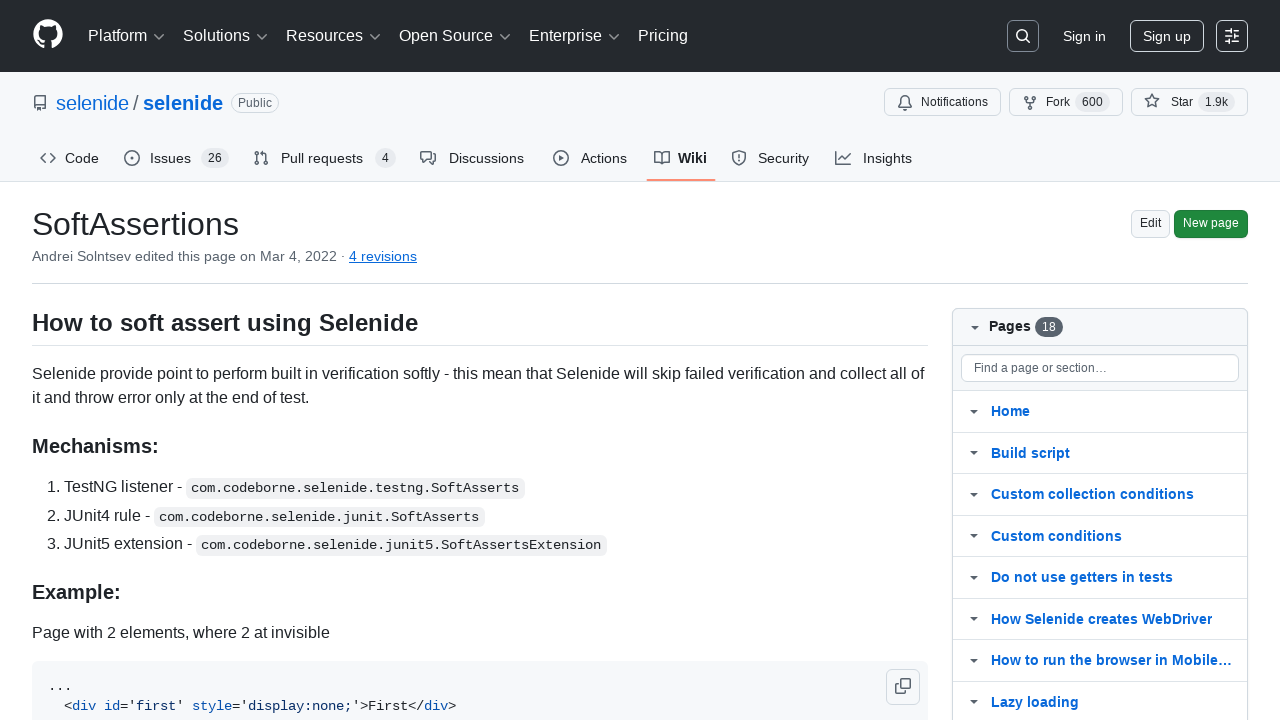